Tests navigation to the Women's section via hyperlink and then navigates back to the Men's section

Starting URL: https://www.asos.com/men

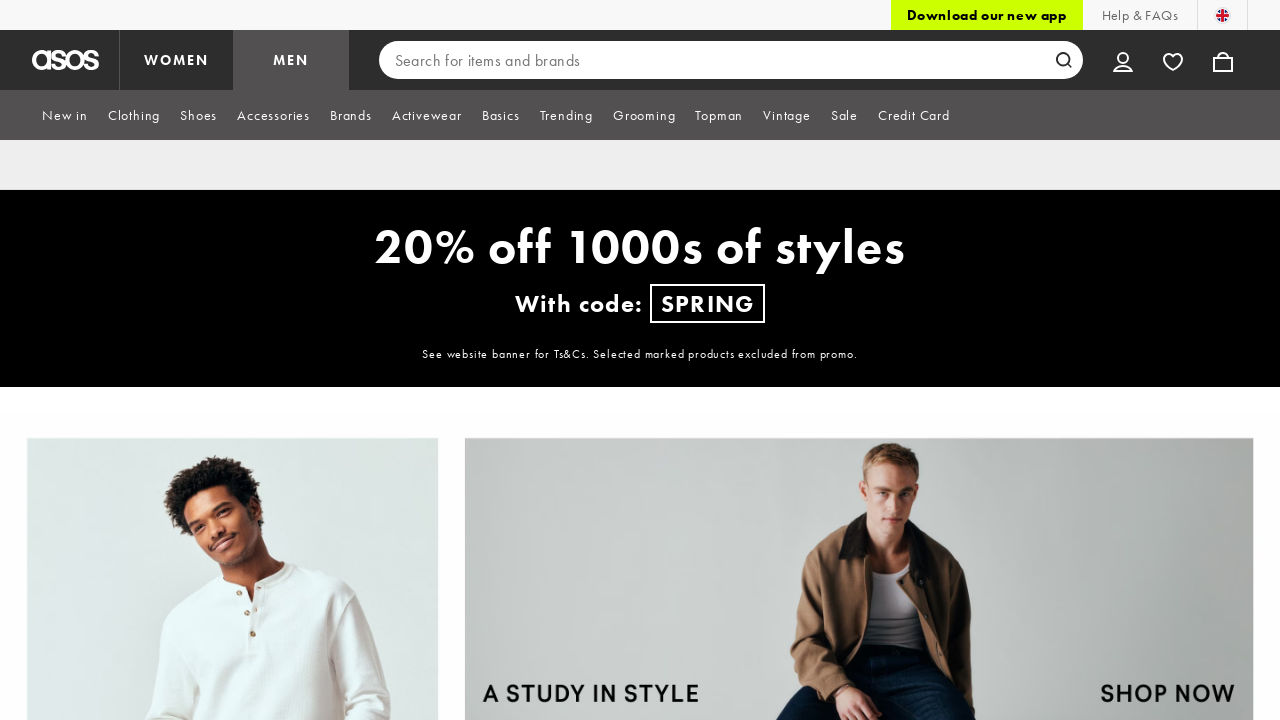

Clicked WOMEN hyperlink to navigate to Women's section at (176, 60) on a:has-text('WOMEN')
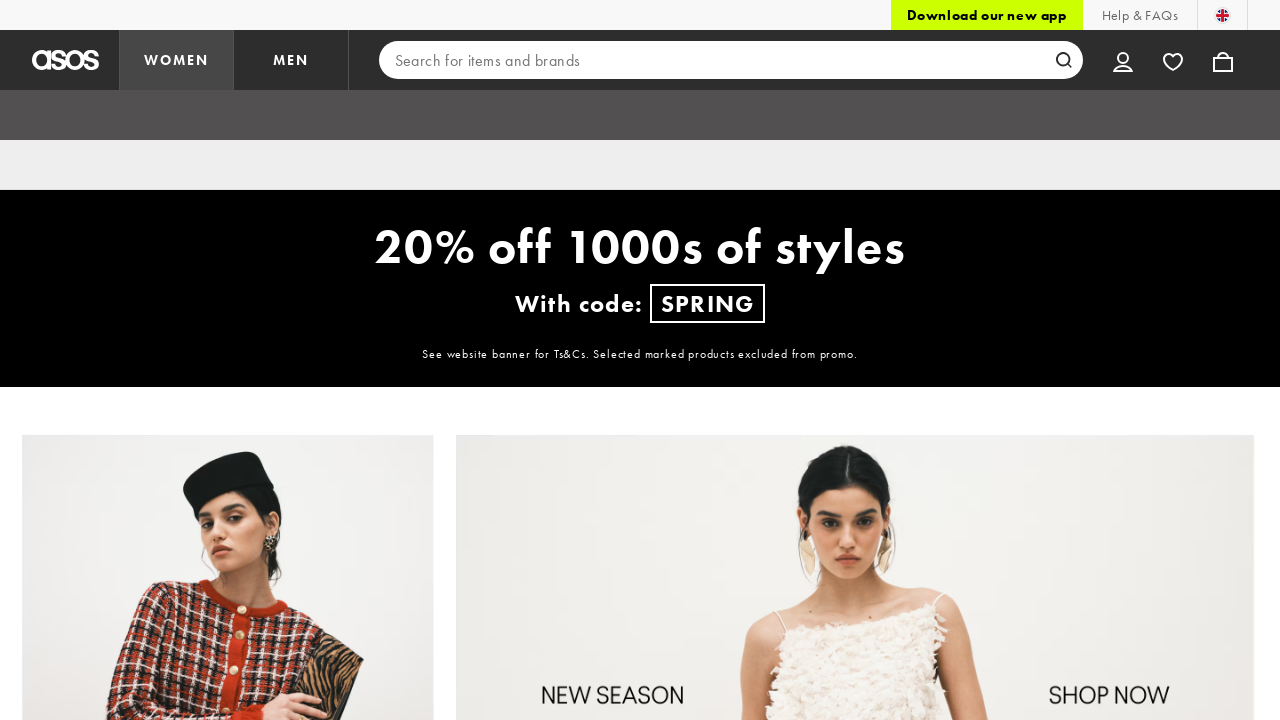

Women's section page loaded
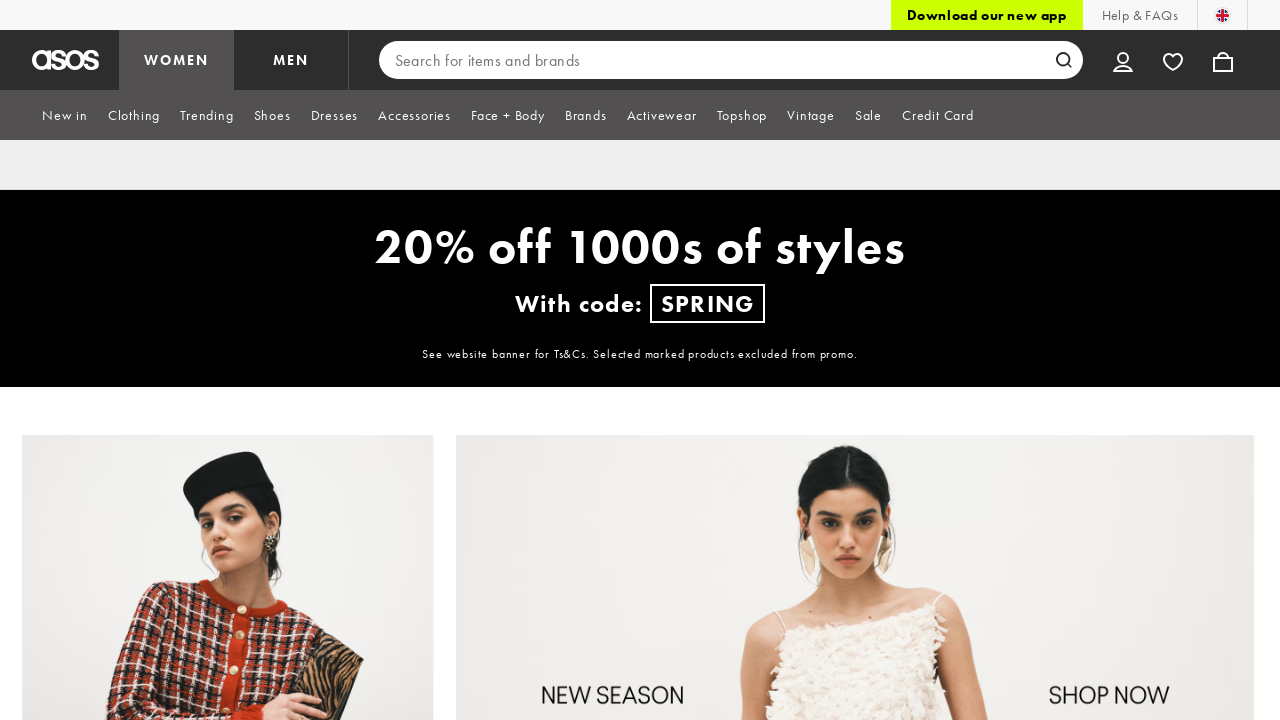

Navigated back to Men's section
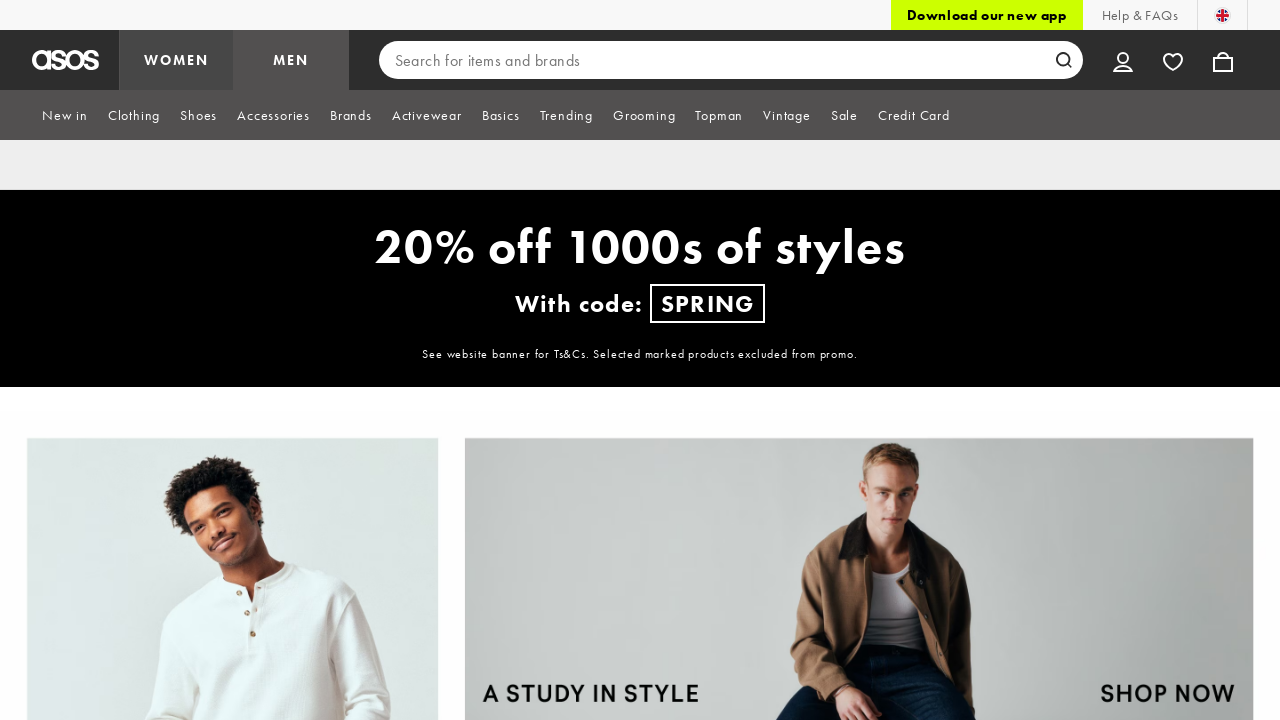

Men's section page loaded after navigation back
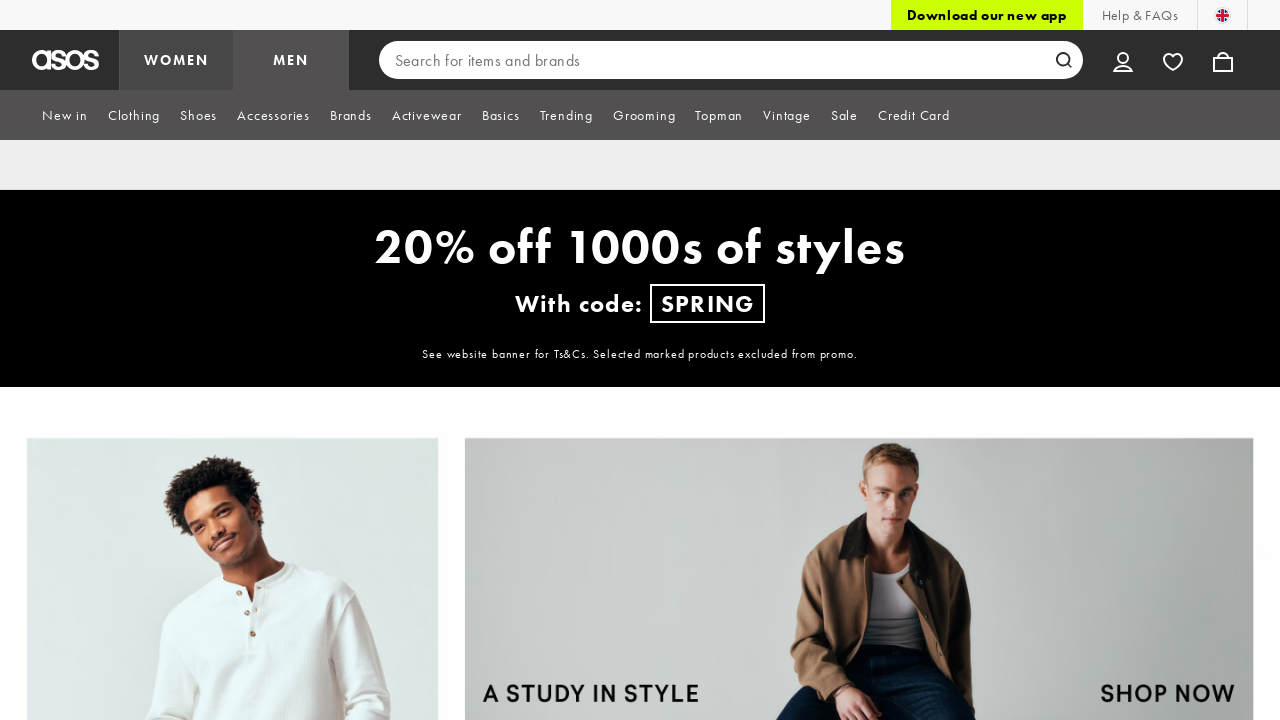

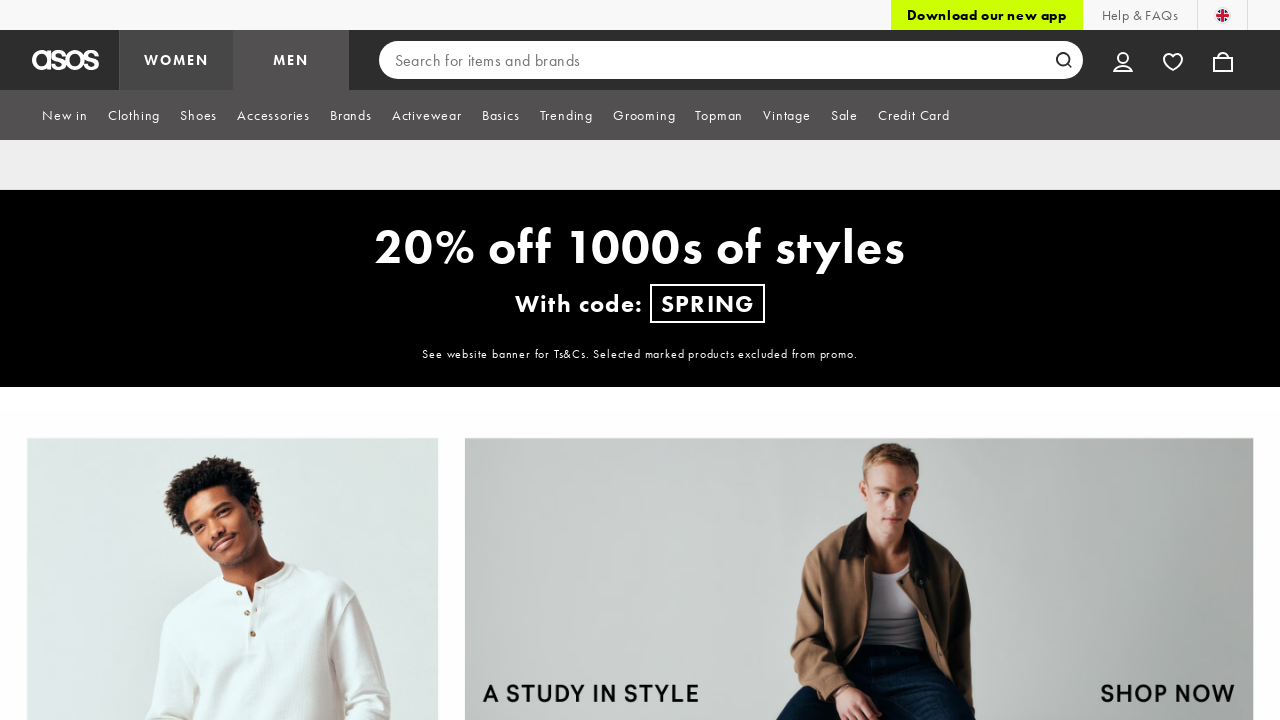